Tests drag and drop functionality by dragging an element to a drop zone and verifying the result

Starting URL: https://testautomationpractice.blogspot.com/

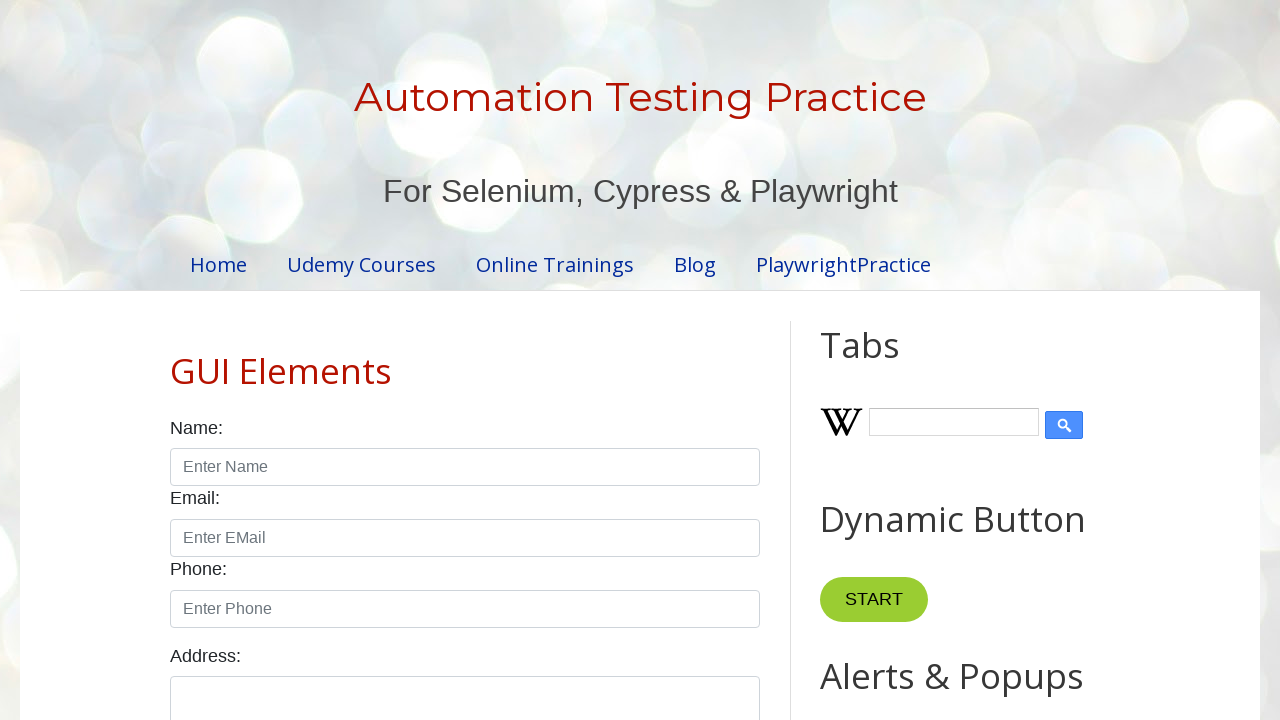

Located draggable element
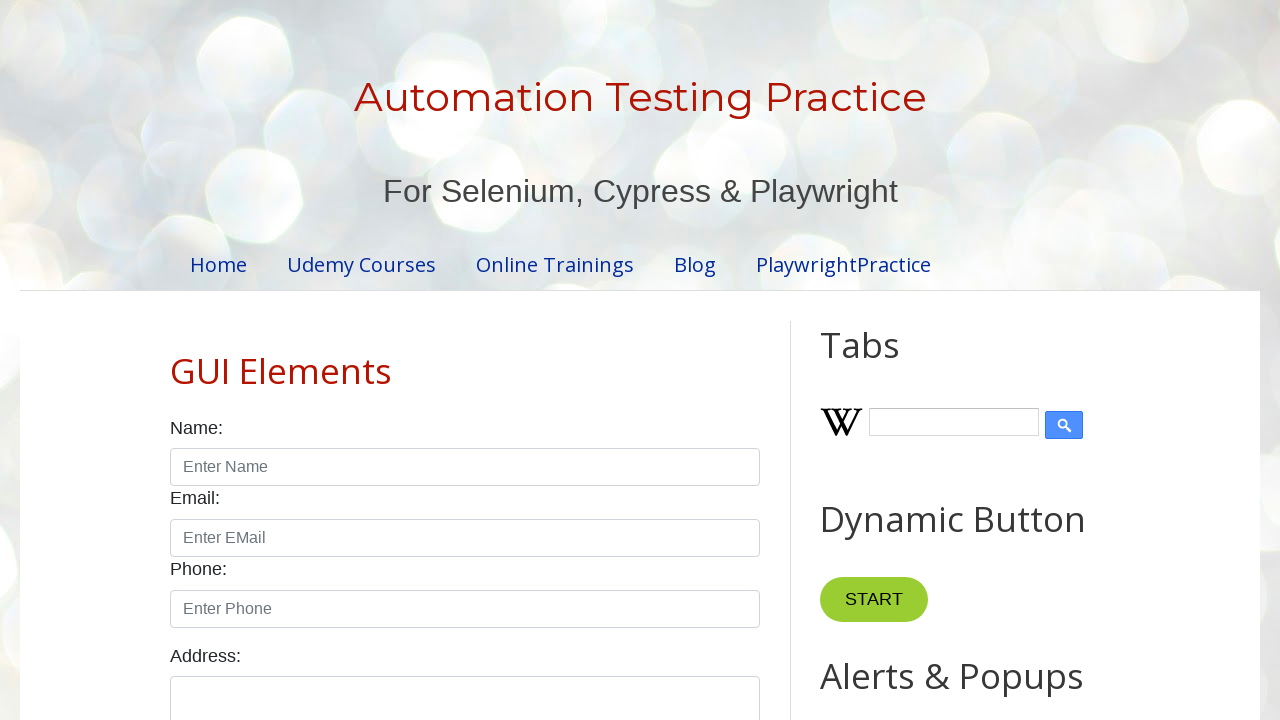

Located drop zone element
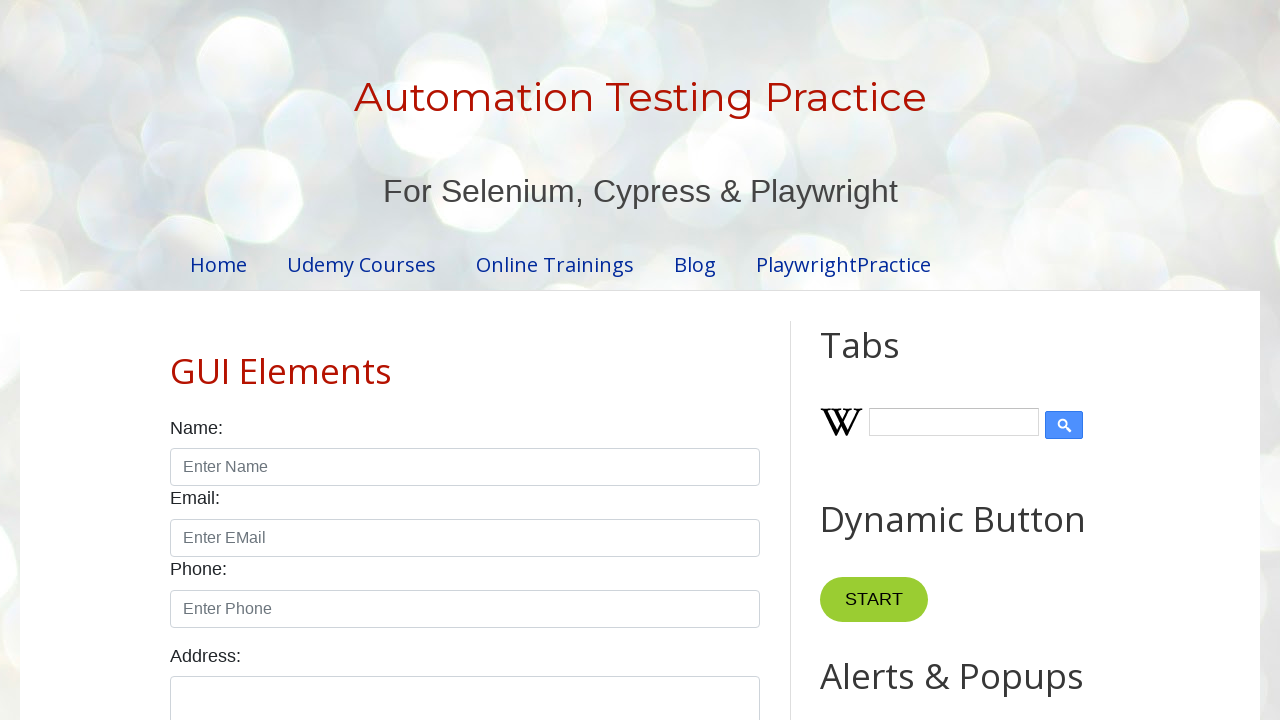

Dragged element to drop zone at (1015, 386)
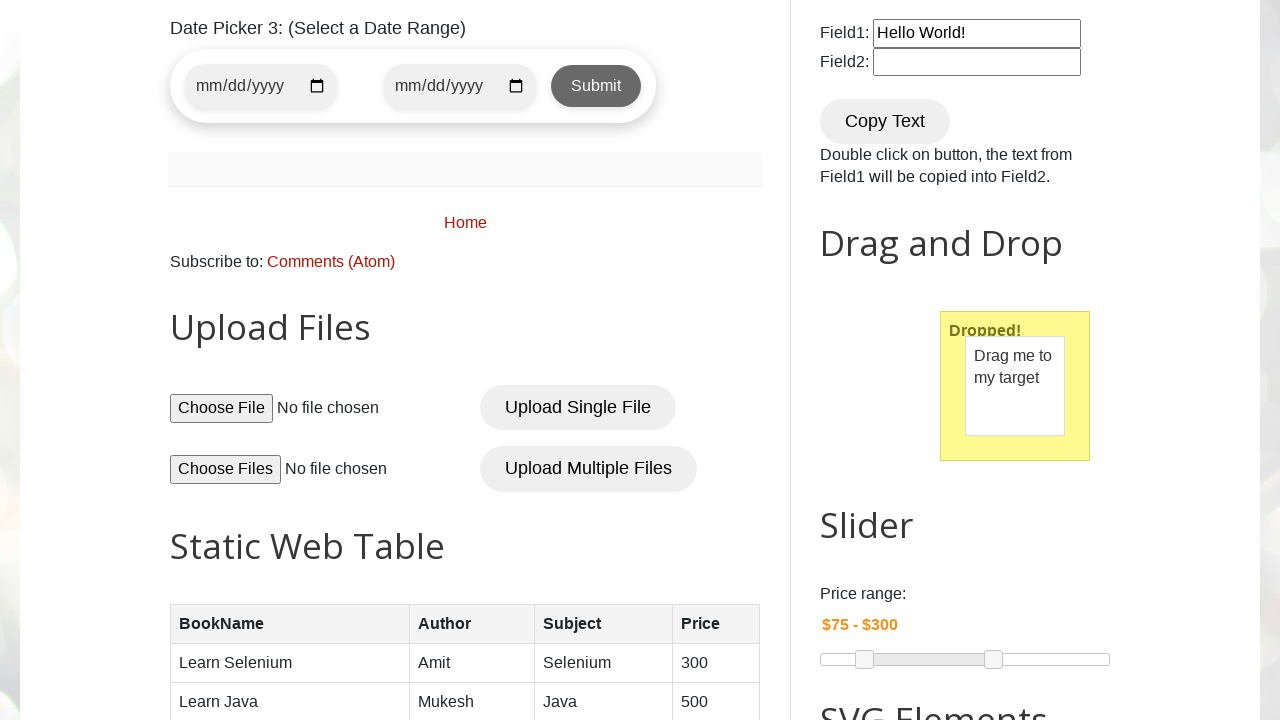

Retrieved text content from drop zone
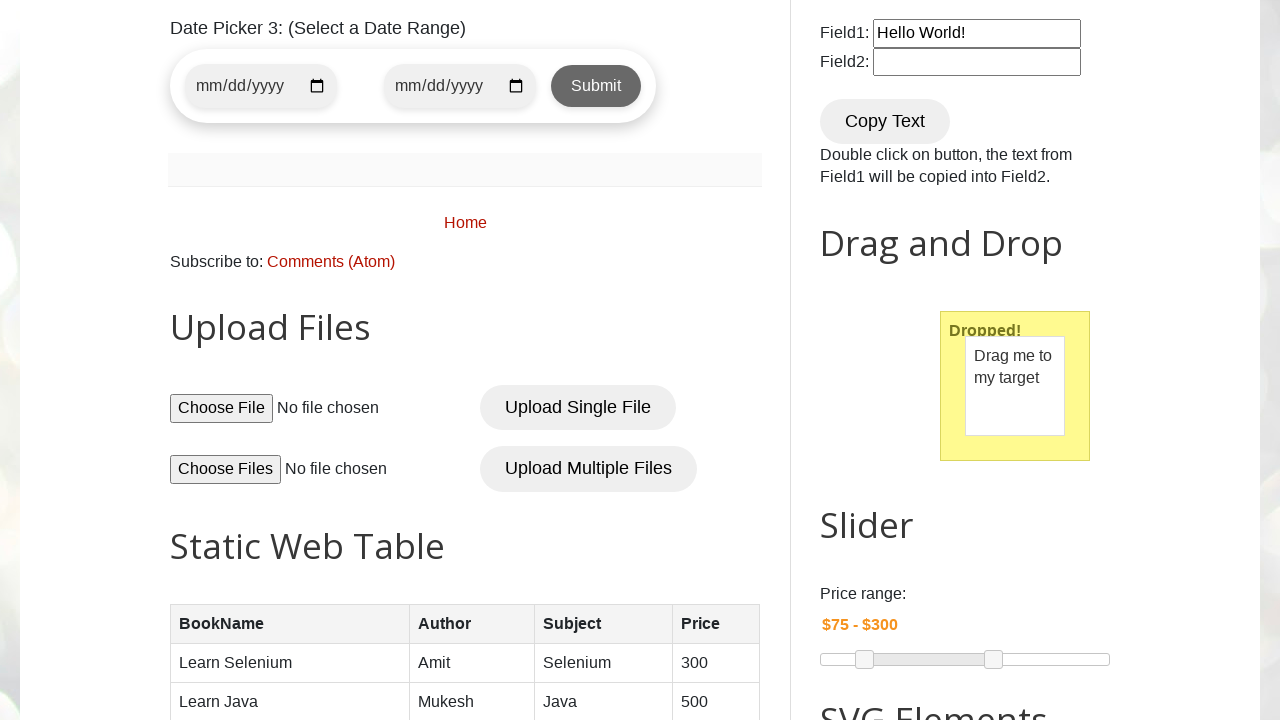

Verified 'Dropped!' text is present in drop zone
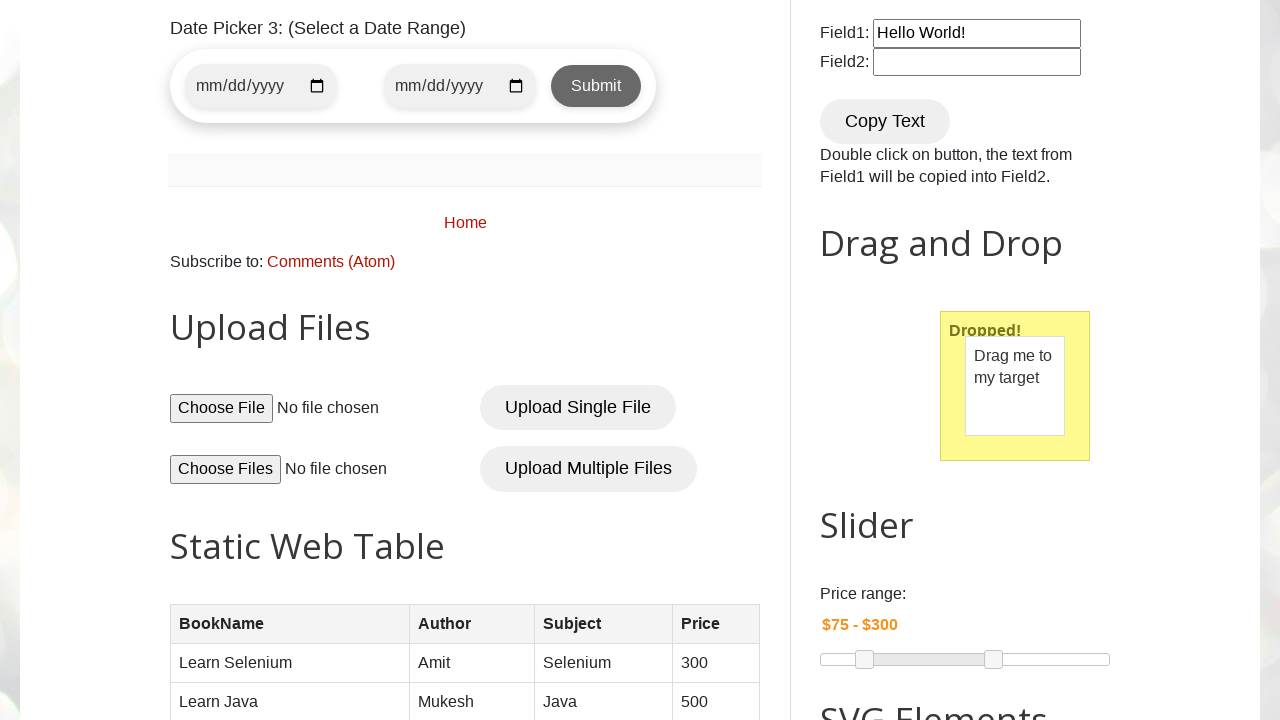

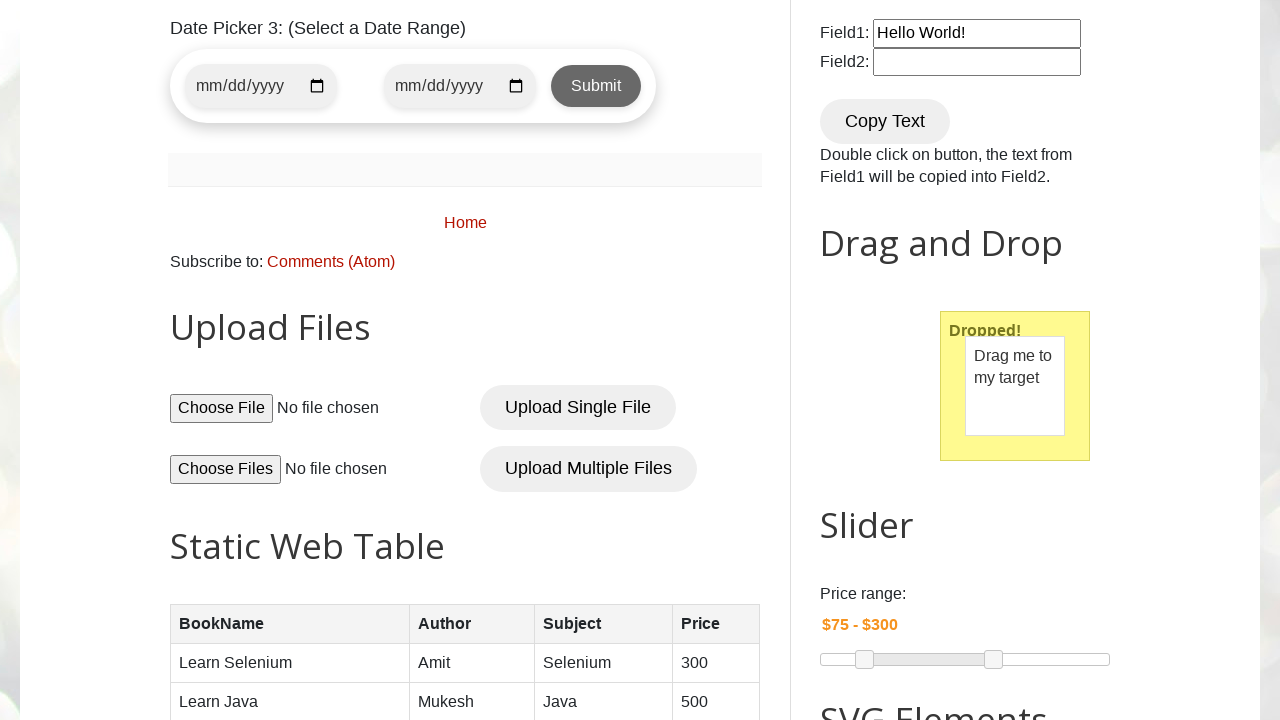